Tests un-marking items as complete by unchecking the toggle box

Starting URL: https://demo.playwright.dev/todomvc

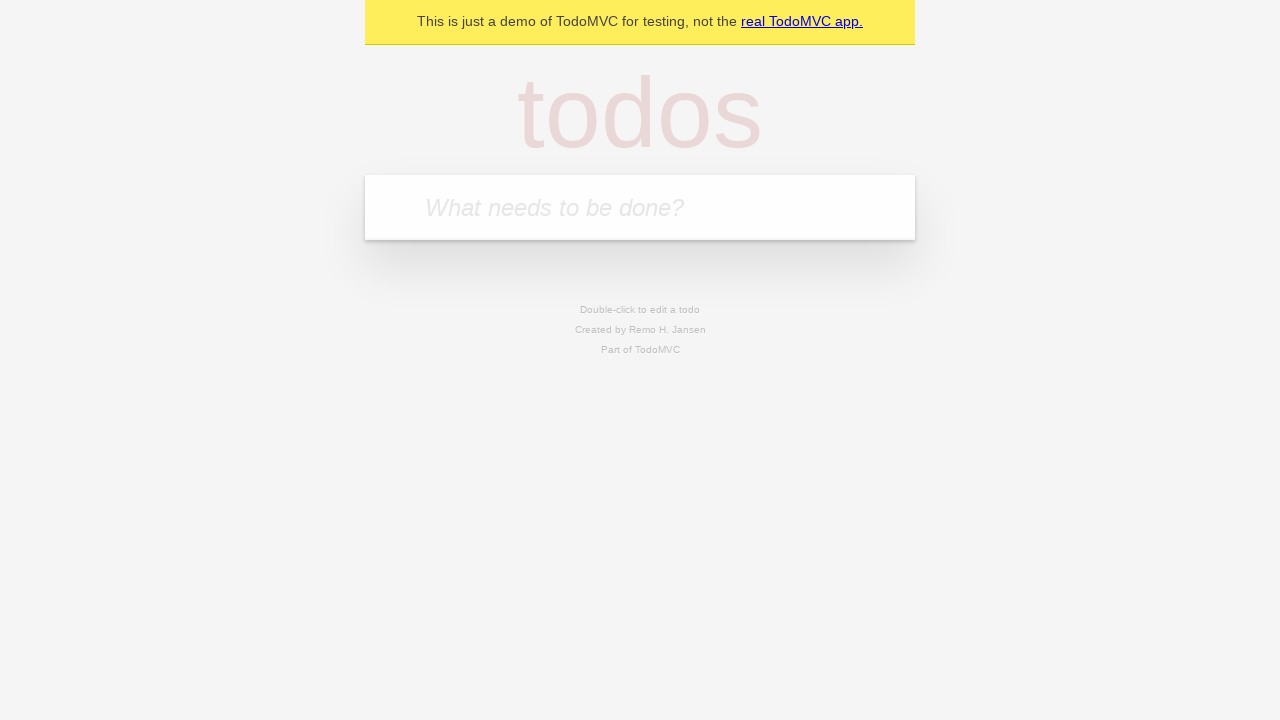

Filled new todo field with 'buy some cheese' on .new-todo
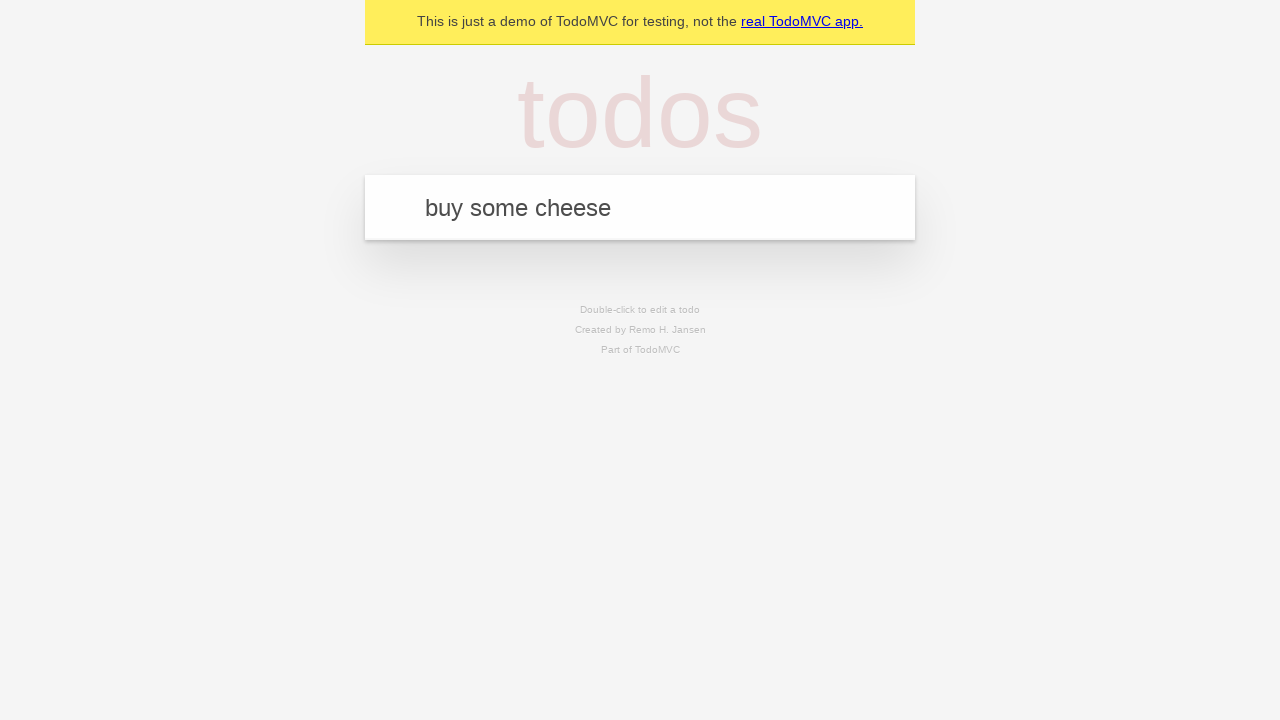

Pressed Enter to create first todo item on .new-todo
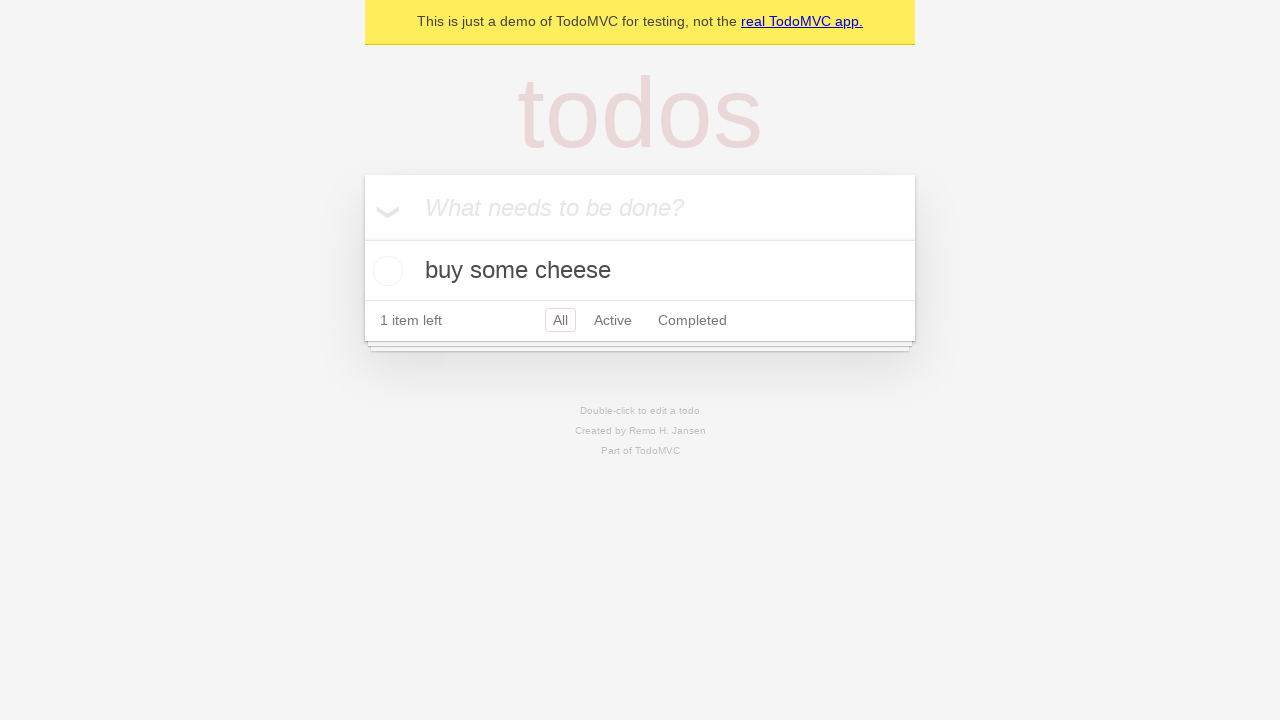

Filled new todo field with 'feed the cat' on .new-todo
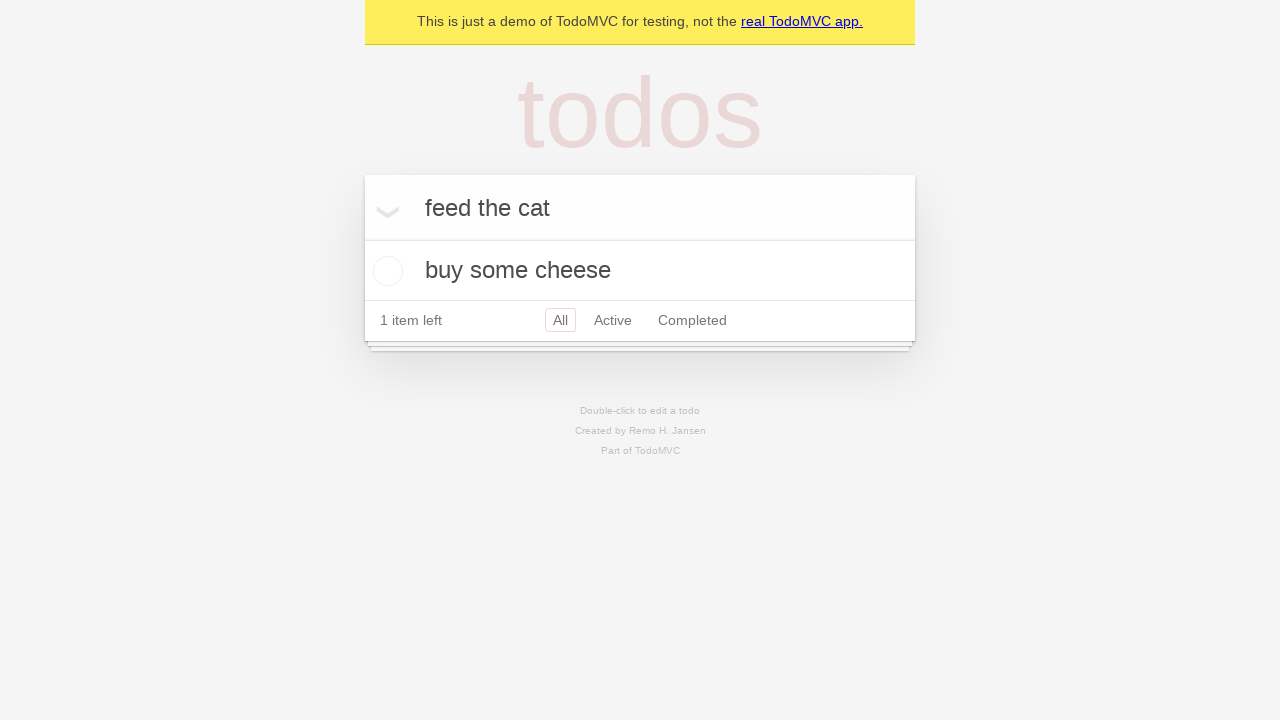

Pressed Enter to create second todo item on .new-todo
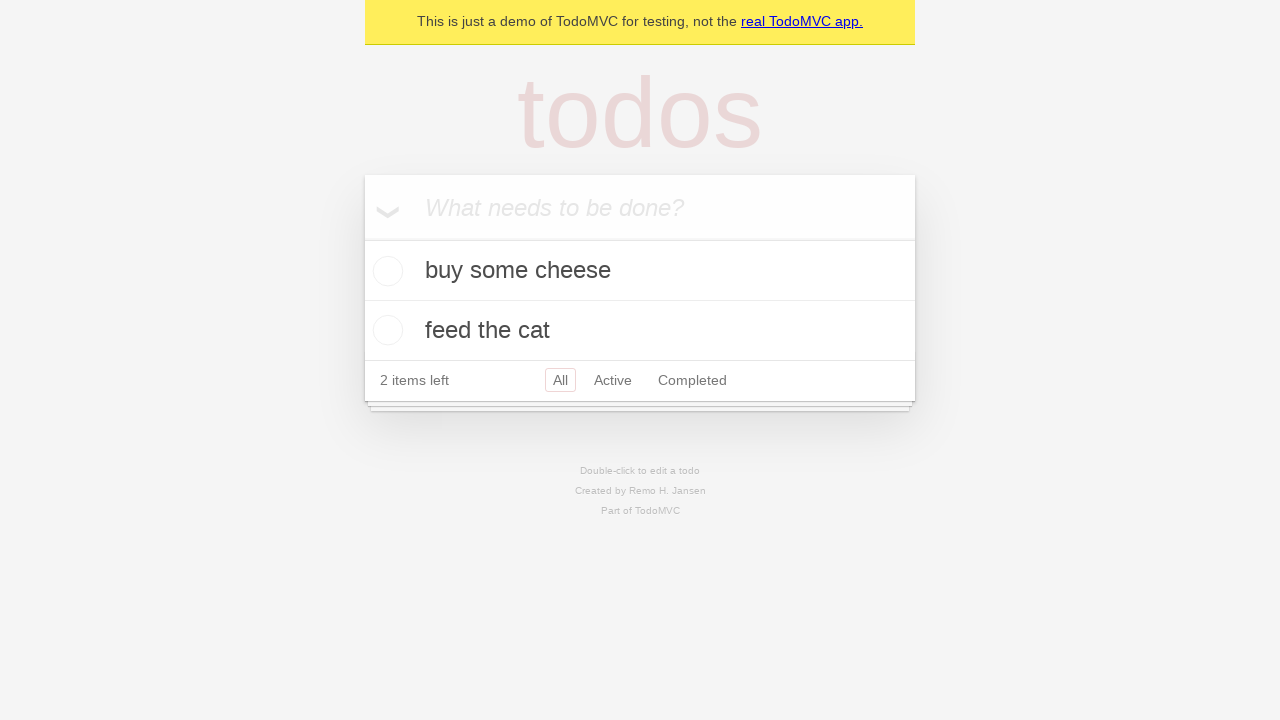

Waited for second todo item to appear in the list
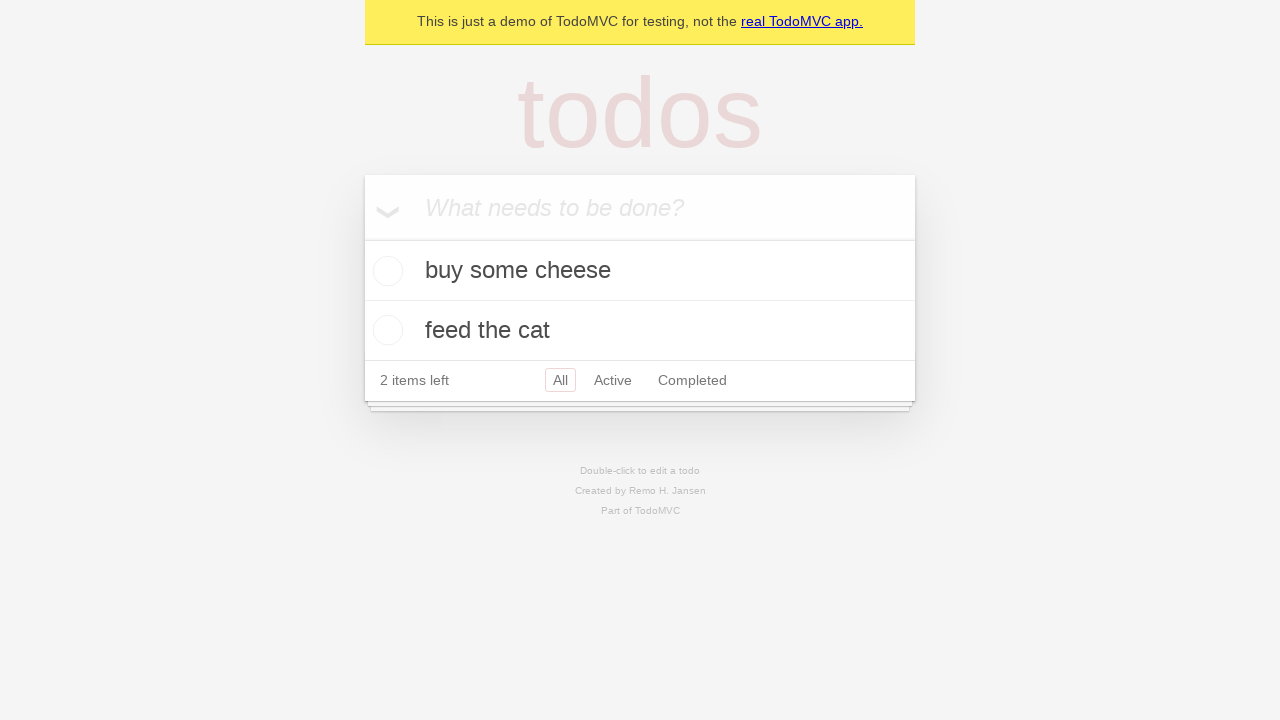

Checked the toggle box to mark first item as complete at (385, 271) on .todo-list li >> nth=0 >> .toggle
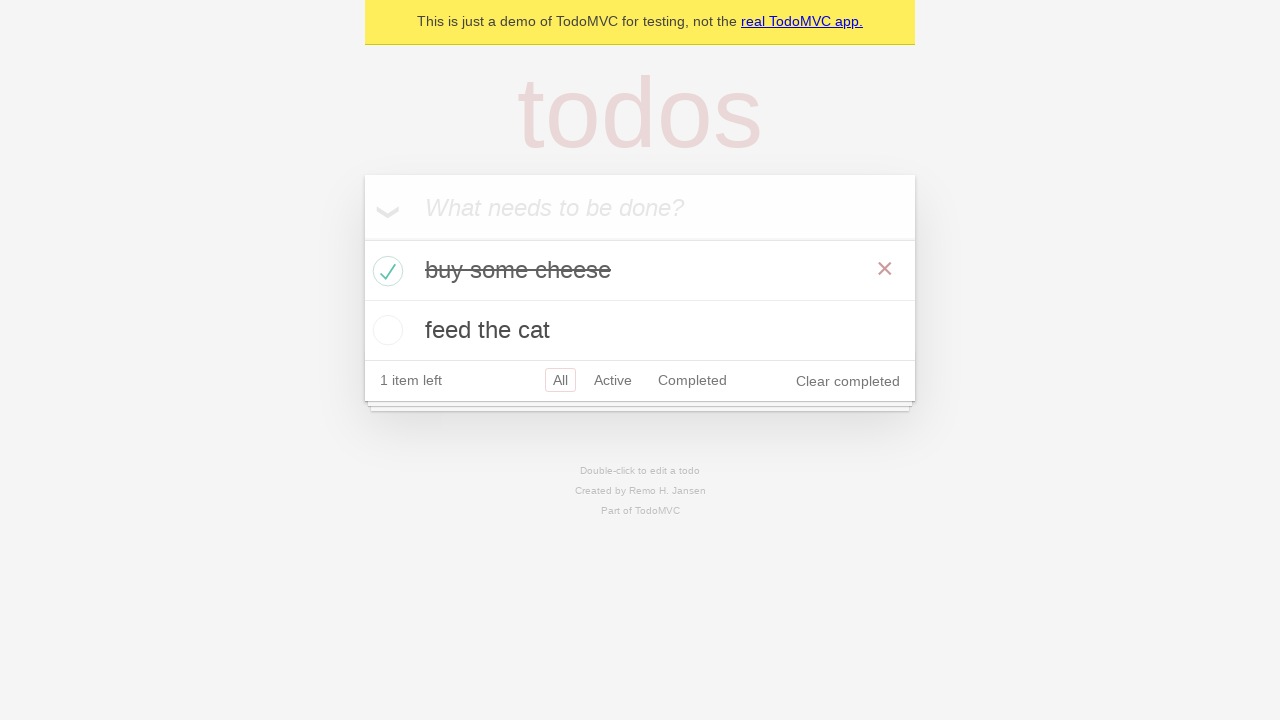

Unchecked the toggle box to un-mark first item as complete at (385, 271) on .todo-list li >> nth=0 >> .toggle
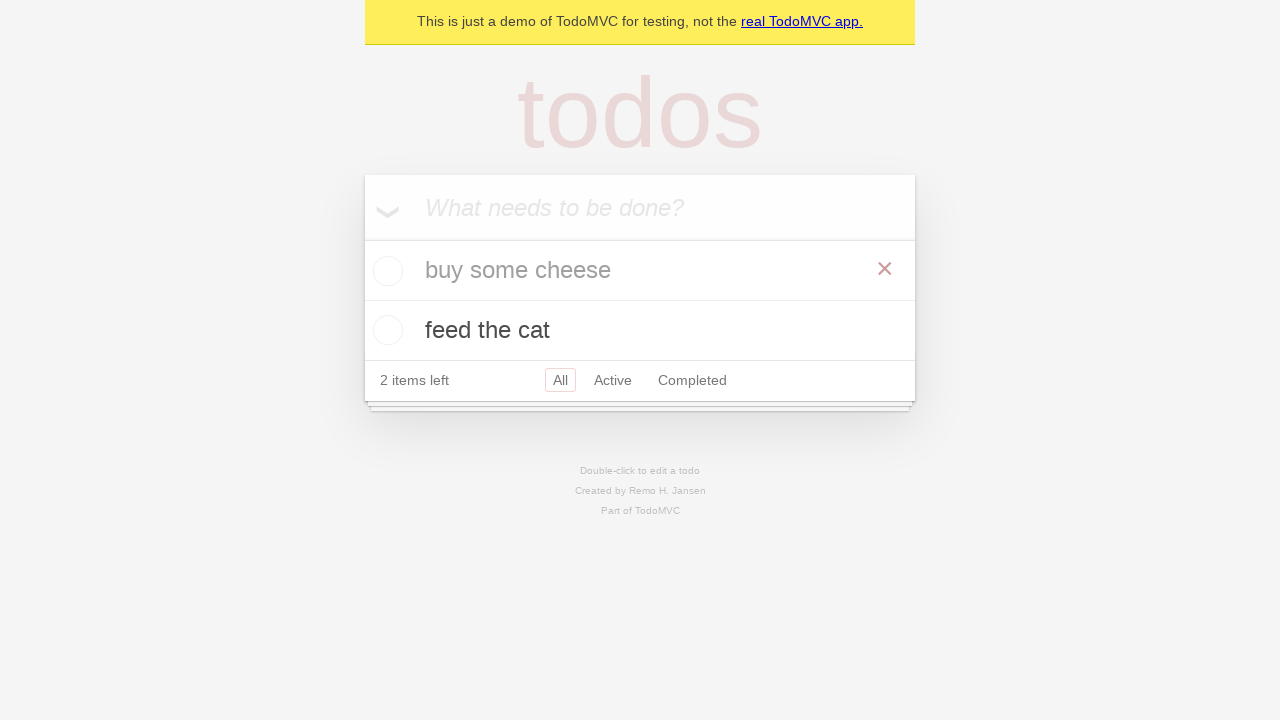

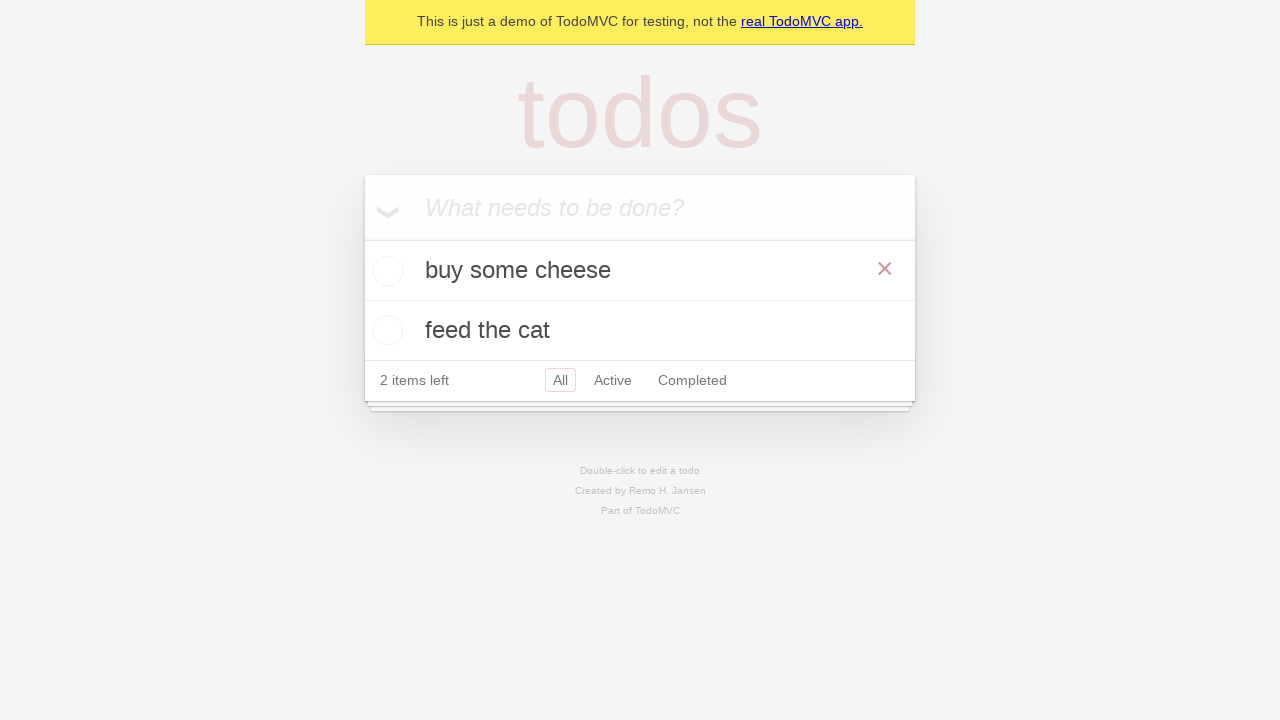